Tests that clicking on the "From" input field on the Russian Railways website displays an autocomplete suggestion dropdown

Starting URL: https://www.russianrailways.com/

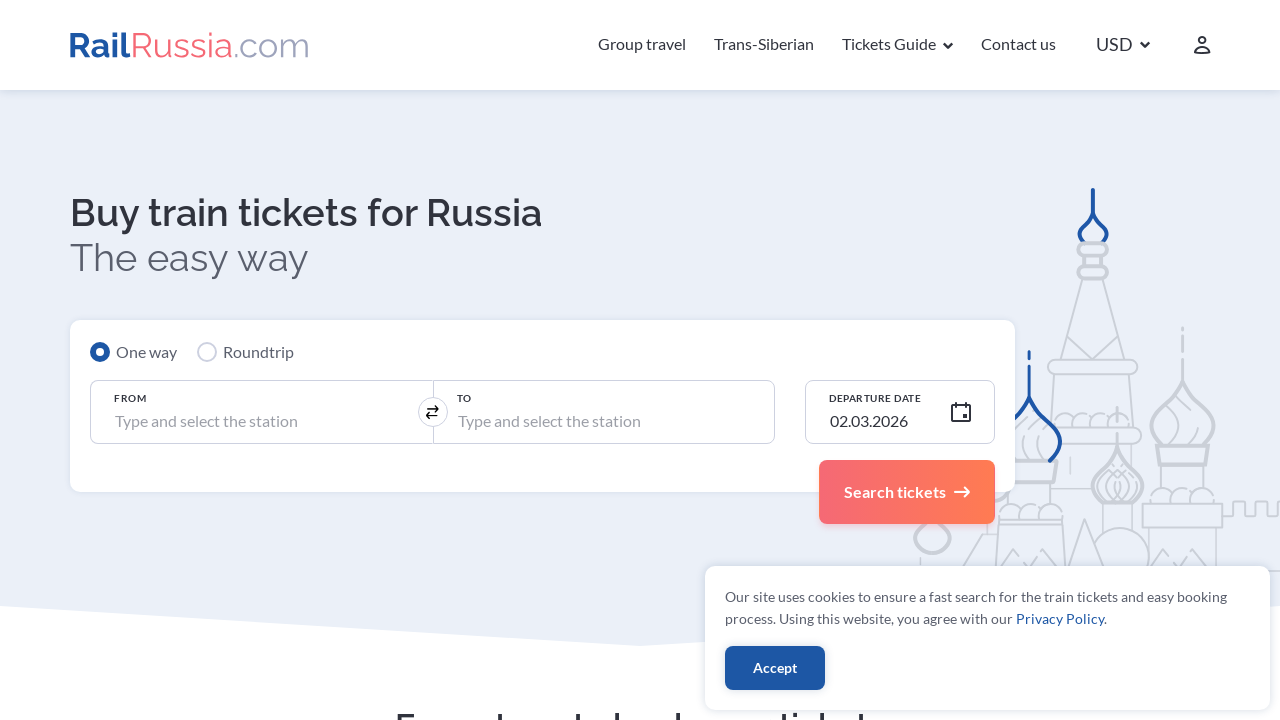

Clicked on the 'From' input field to trigger autocomplete at (261, 412) on #fromTextInput
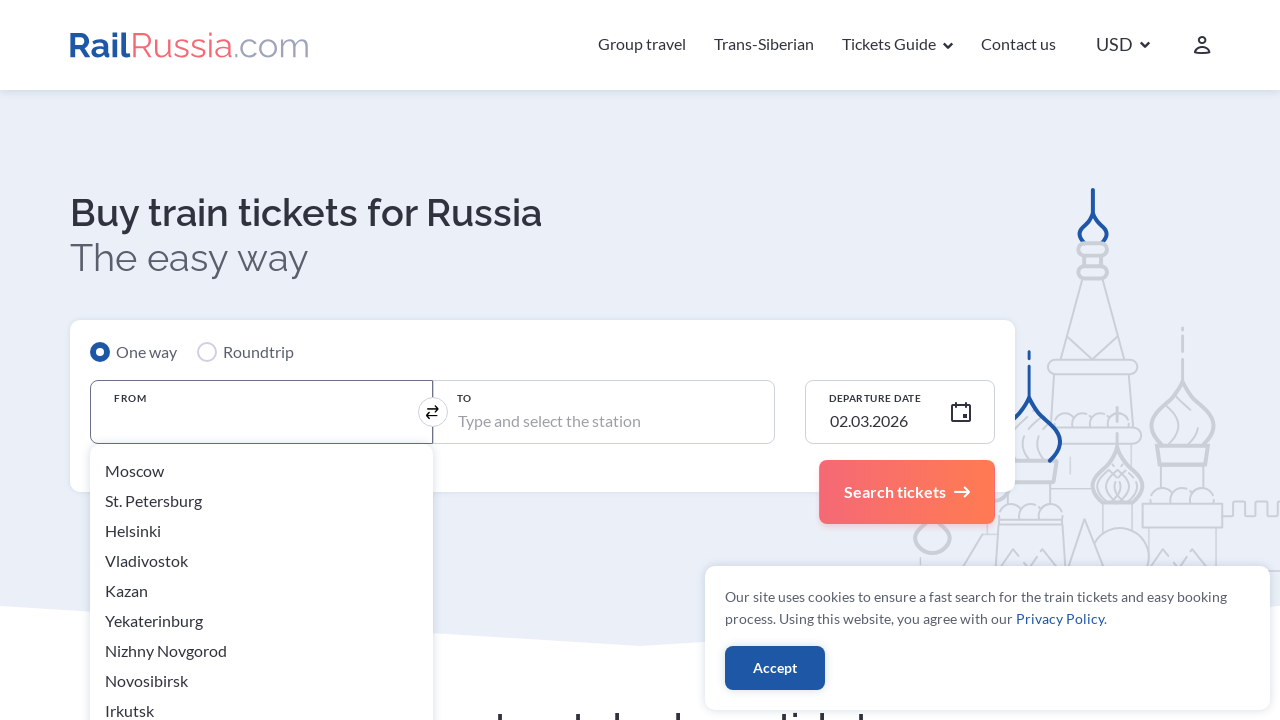

Autocomplete suggestion dropdown appeared
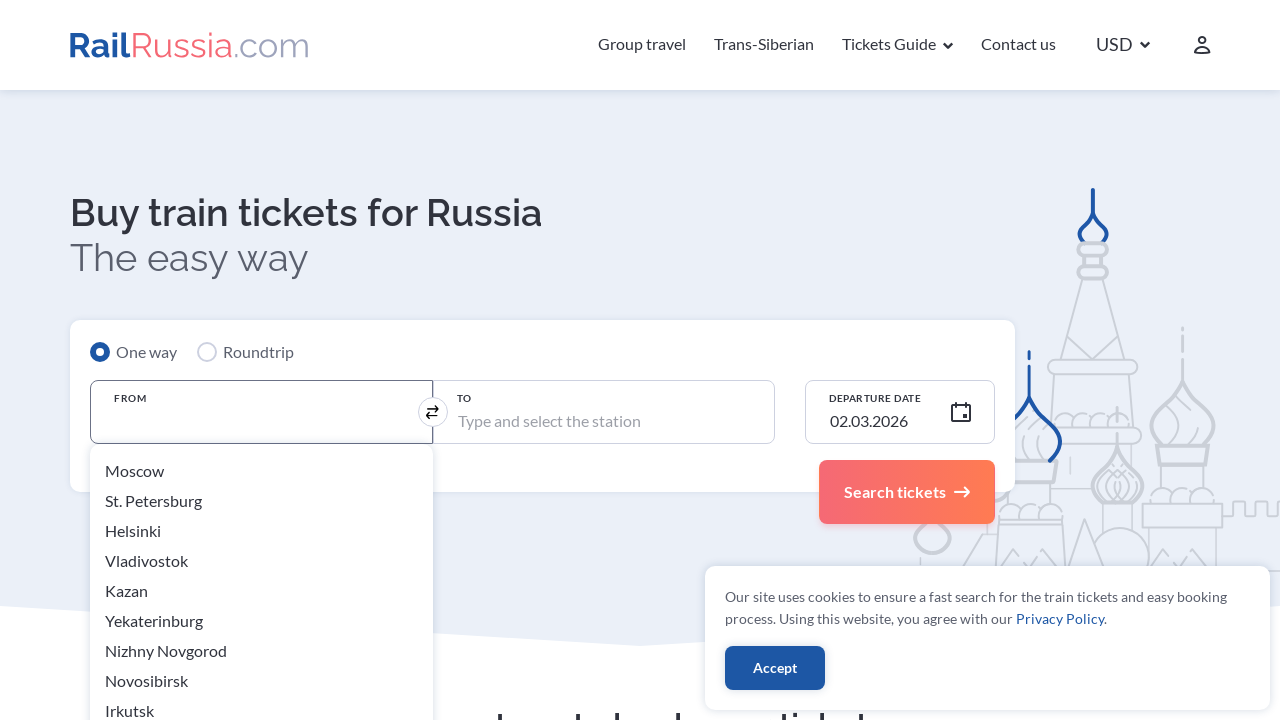

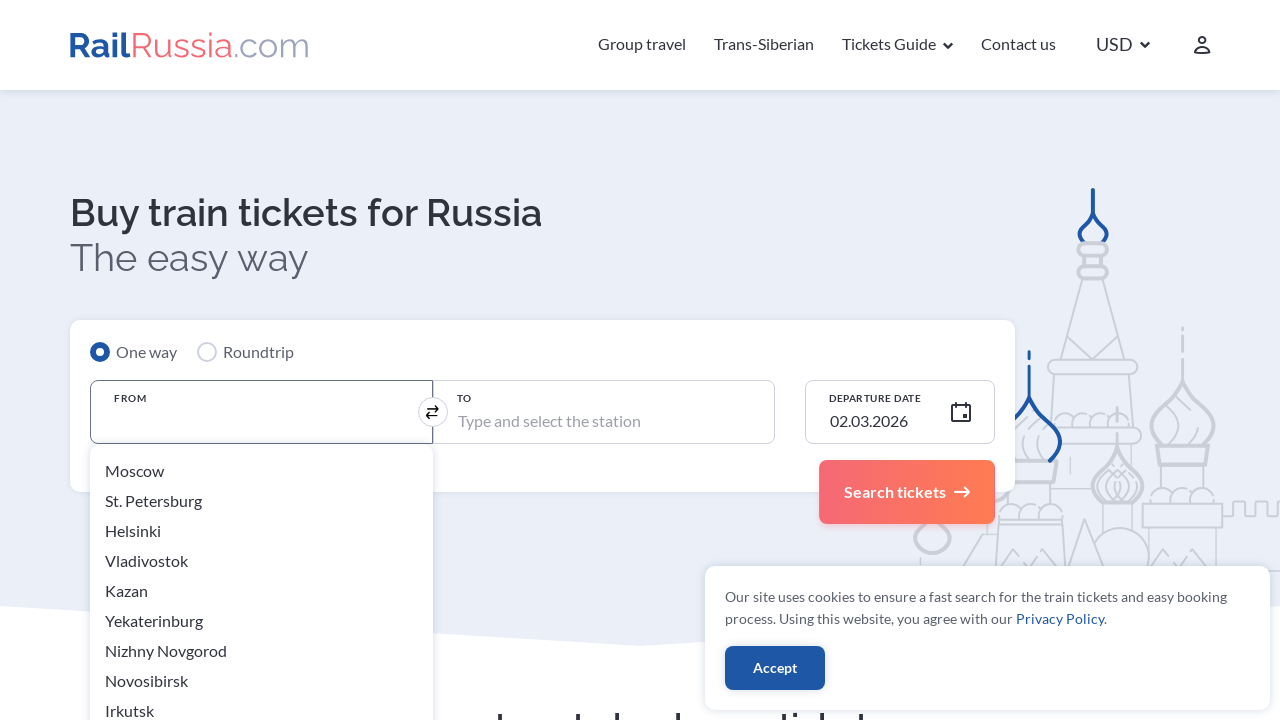